Tests form interactions on a practice automation site by selecting a day checkbox (Sunday), gender radio button (Female), country dropdown (China), and color dropdown (White).

Starting URL: https://testautomationpractice.blogspot.com/

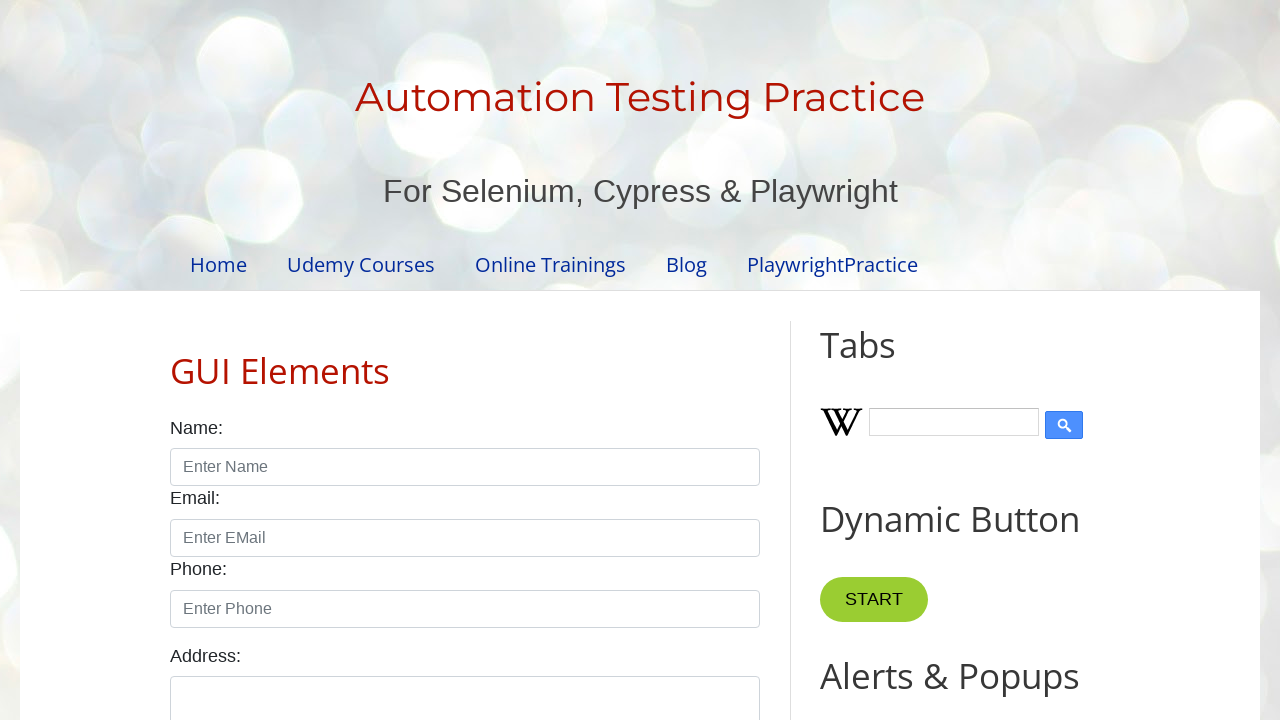

Scrolled down 500px to make form elements visible
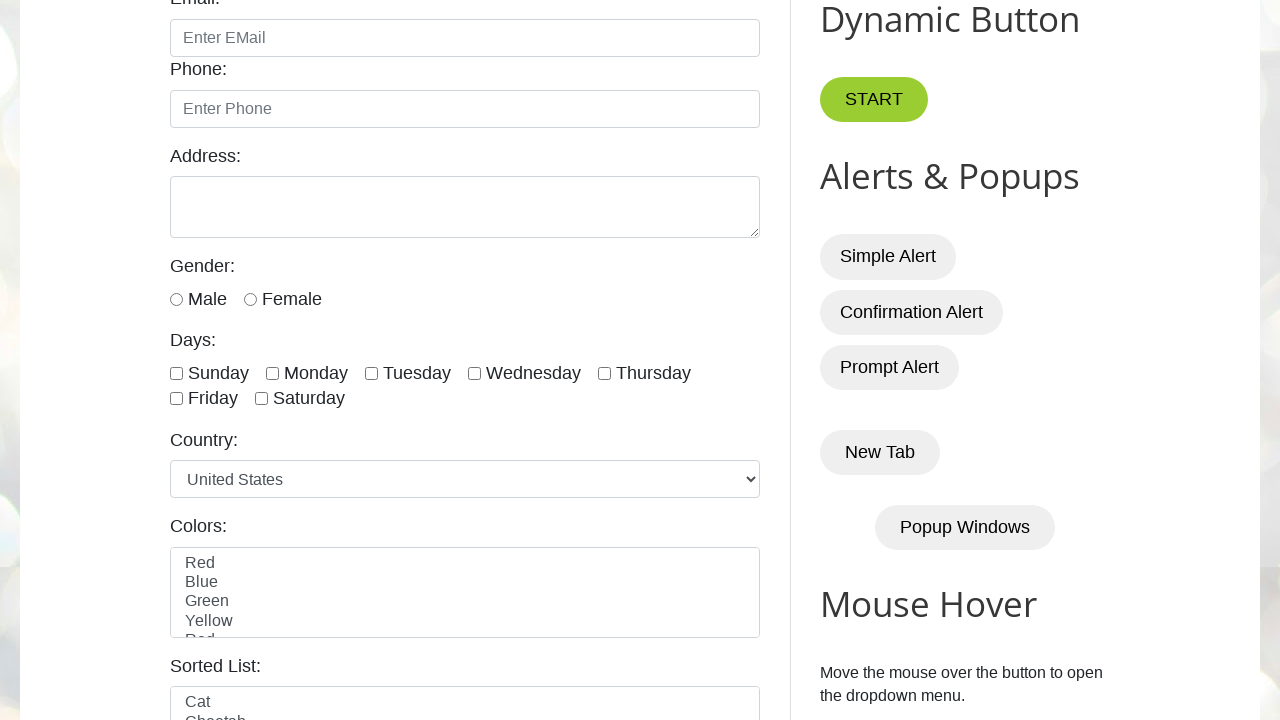

Selected Sunday checkbox at (176, 373) on input#sunday
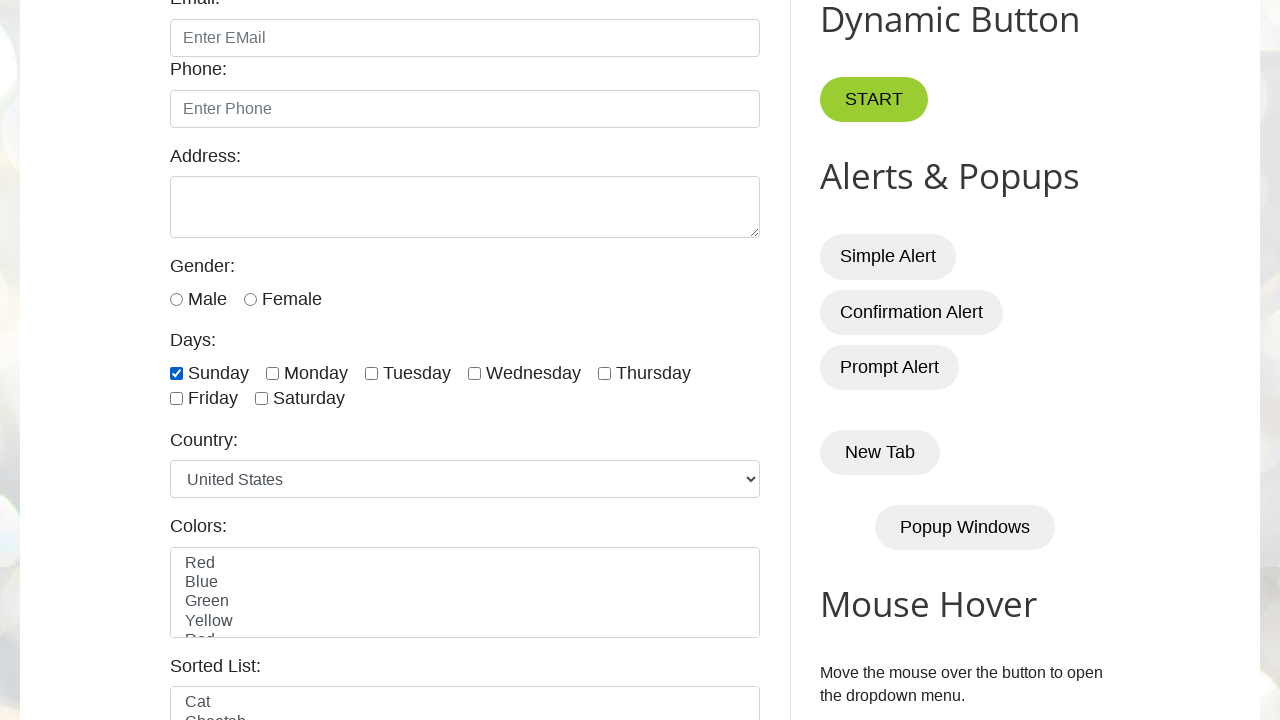

Selected Female gender radio button at (292, 299) on label[for='female']
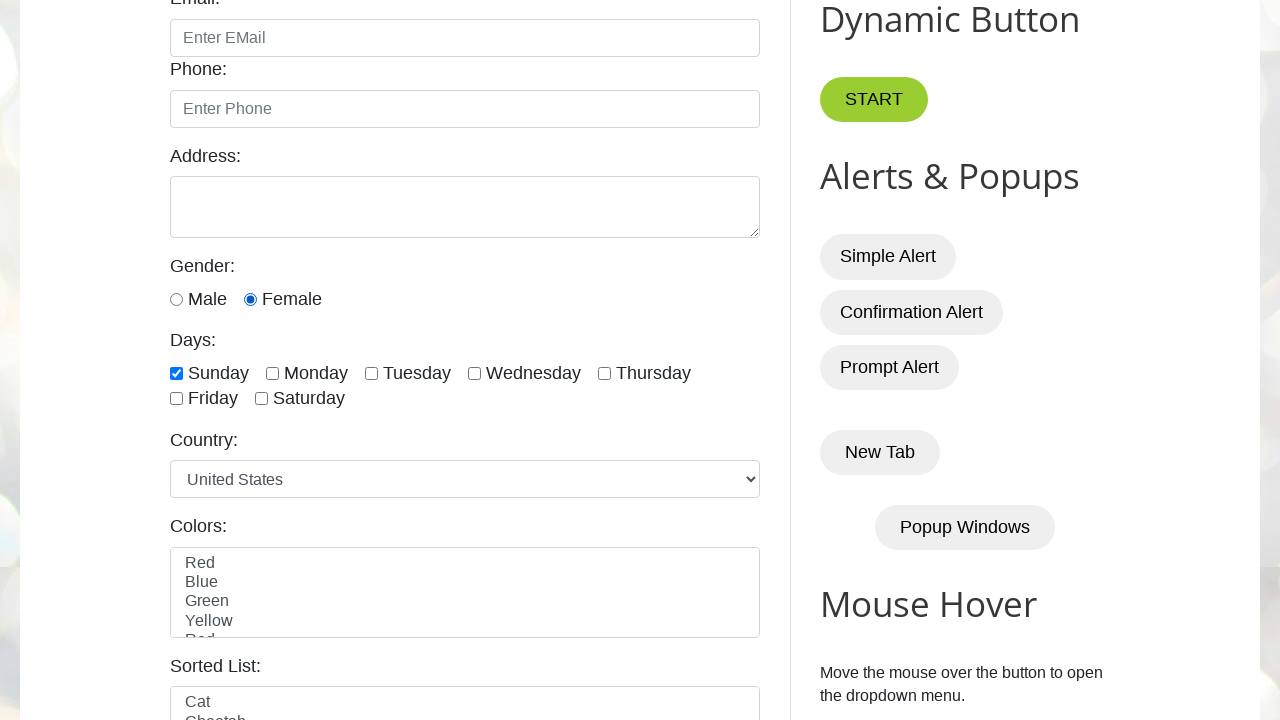

Selected China from country dropdown on #country
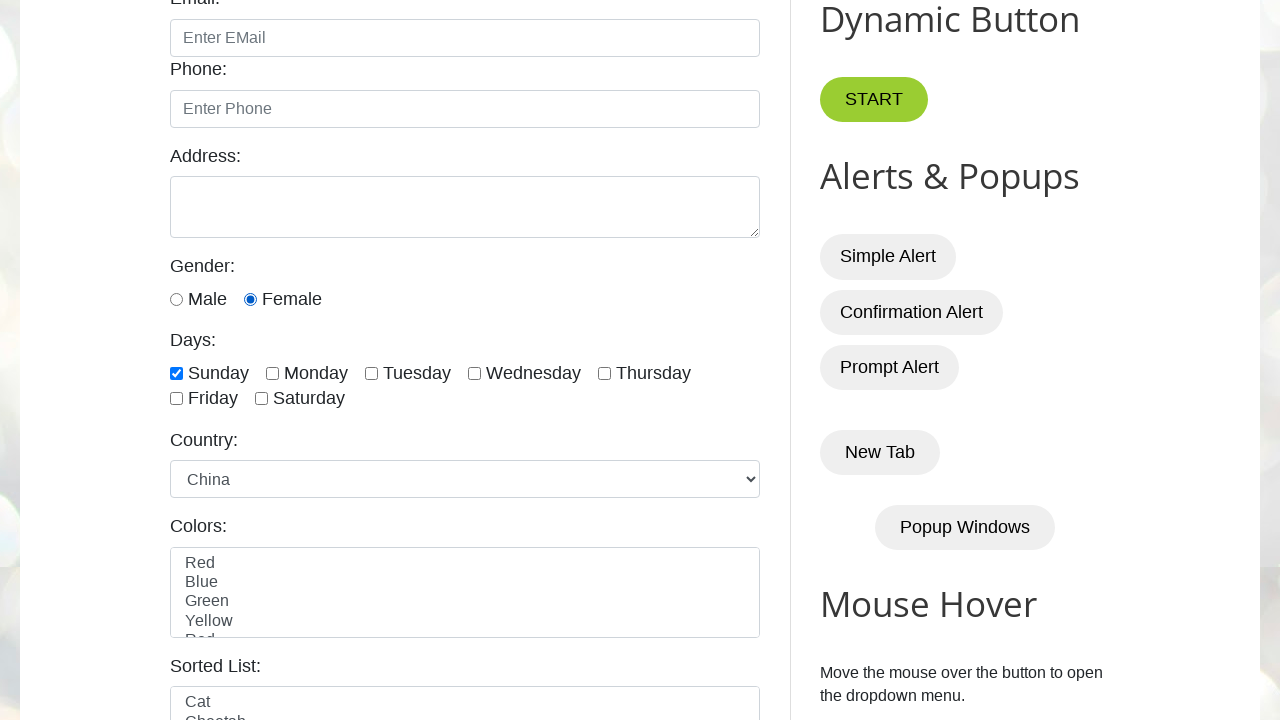

Scrolled down 100px to reveal color dropdown
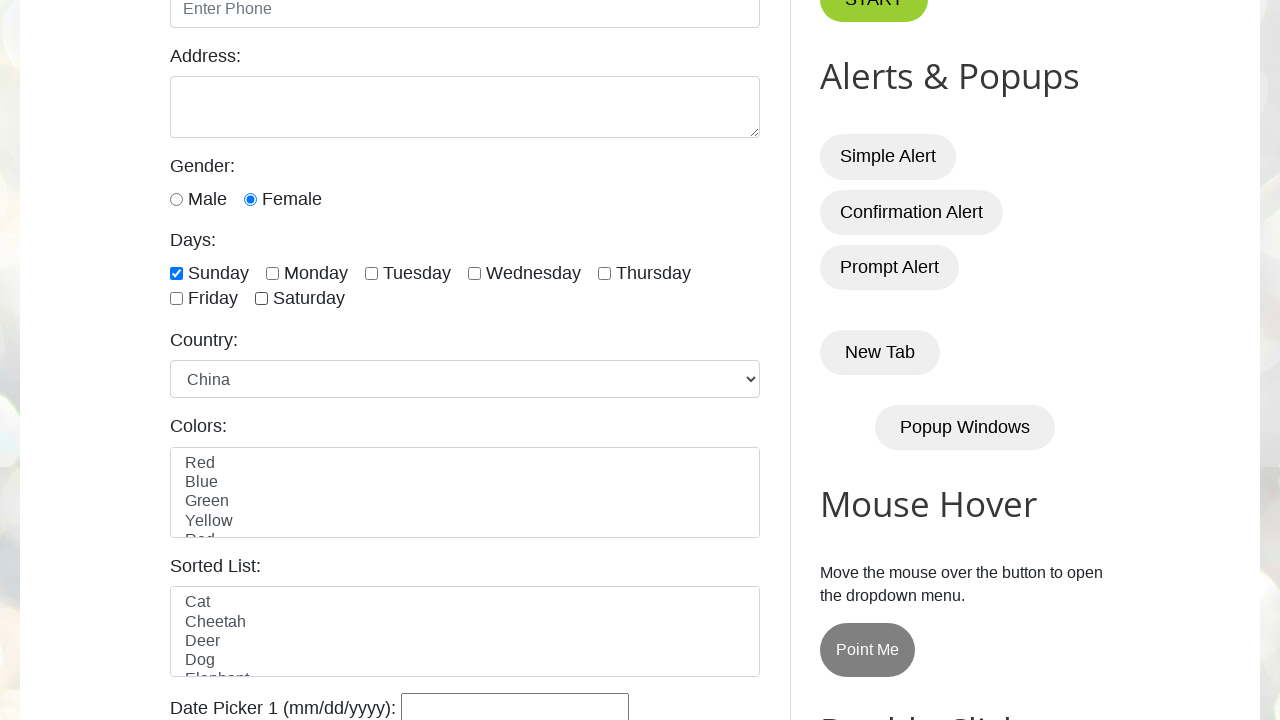

Selected White from colors dropdown on #colors
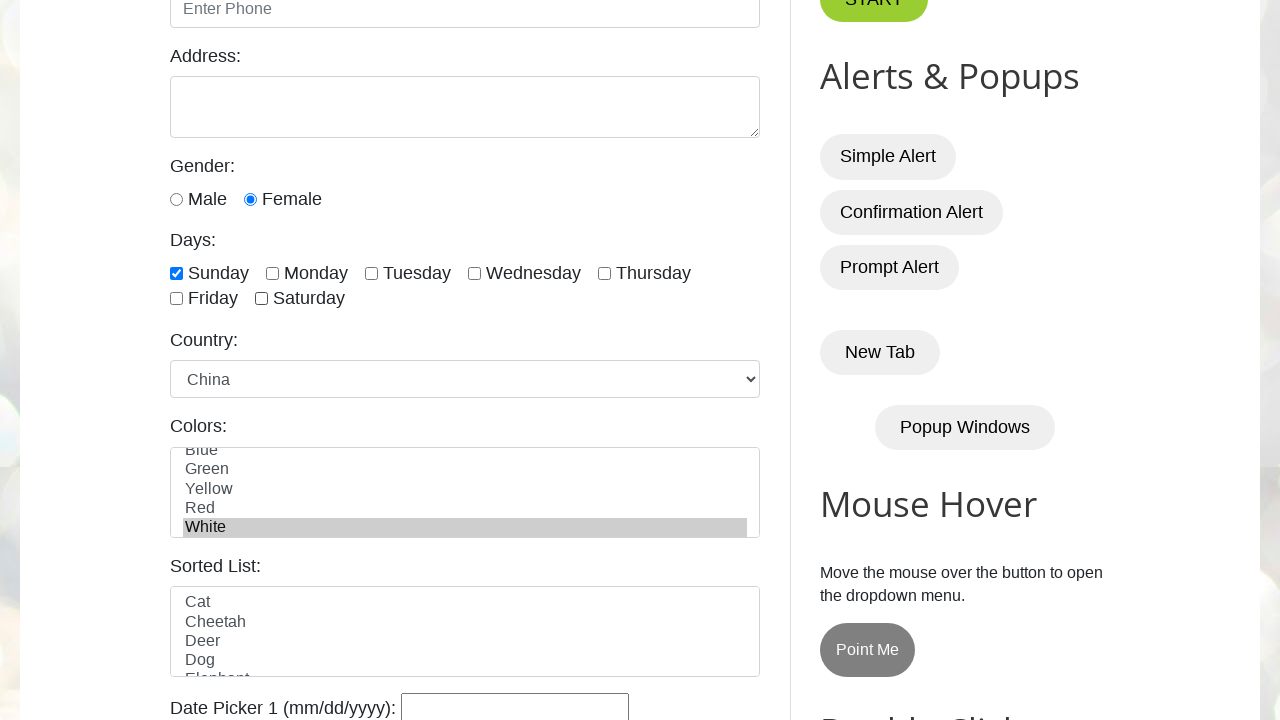

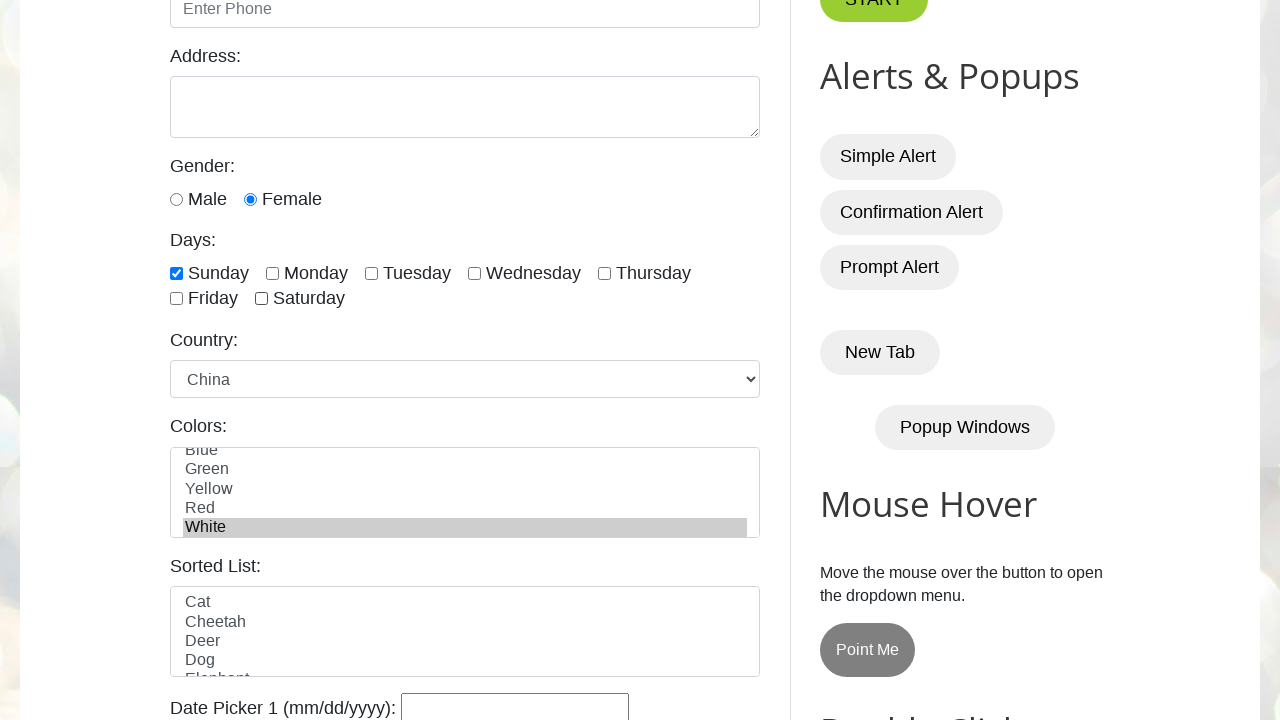